Tests the forgot password form by filling in a randomly generated email address in the email field.

Starting URL: https://the-internet.herokuapp.com/forgot_password

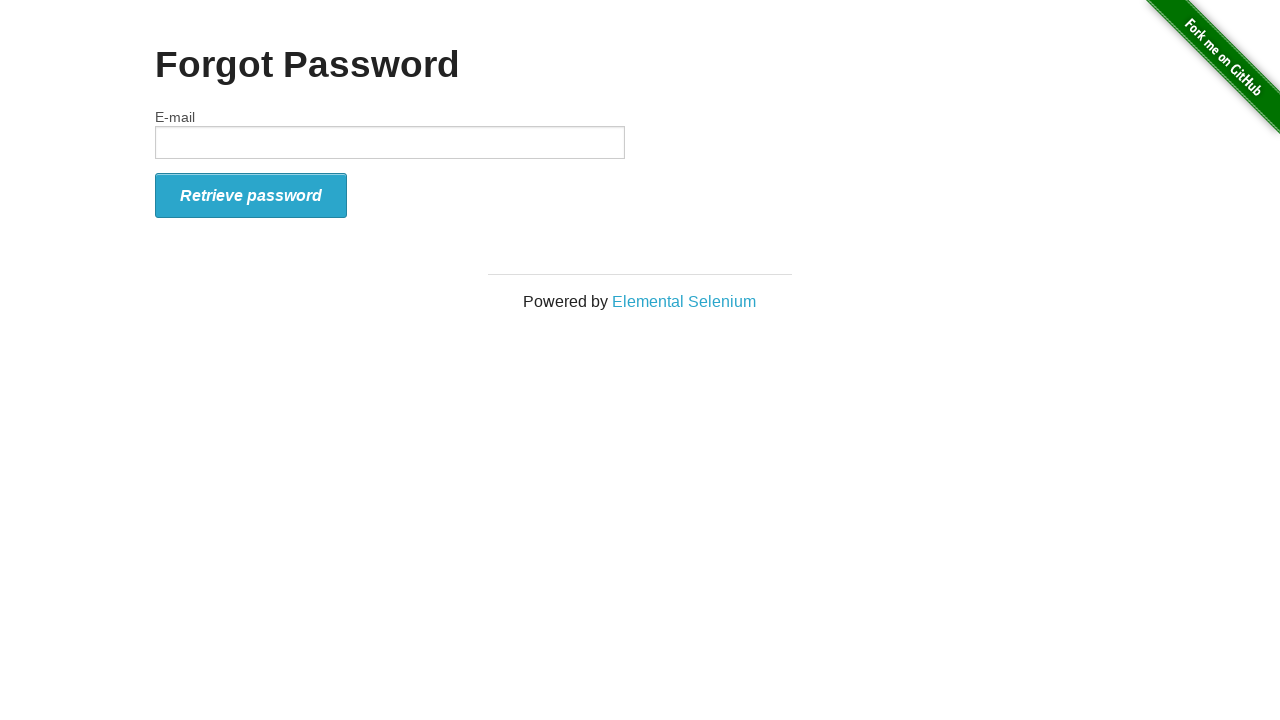

Navigated to forgot password page
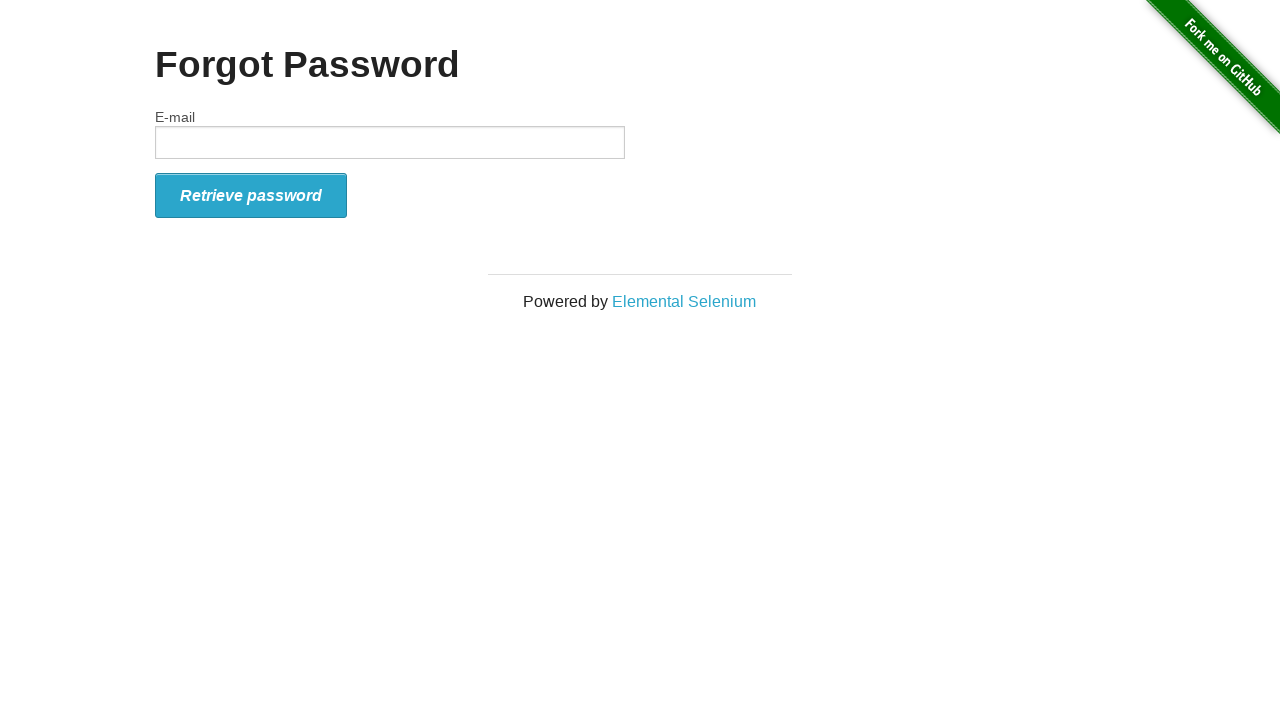

Filled email field with randomly generated email address 'marcus.chen87@example.com' on #email
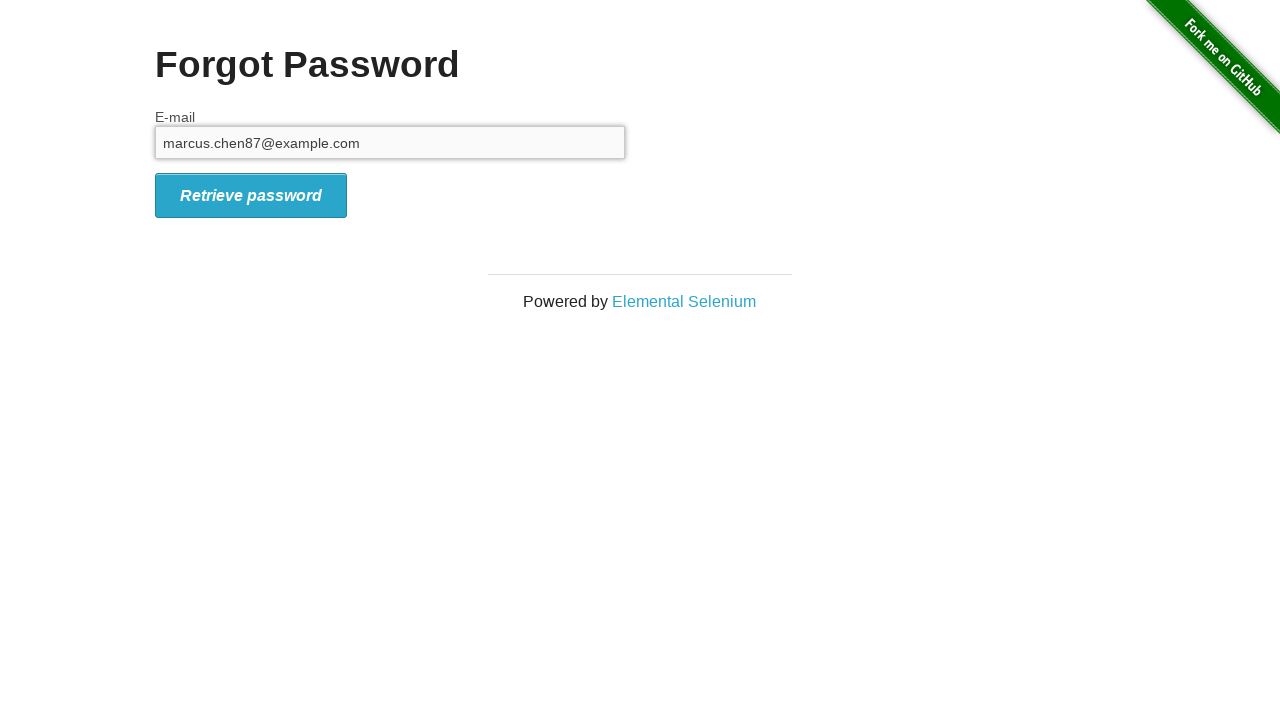

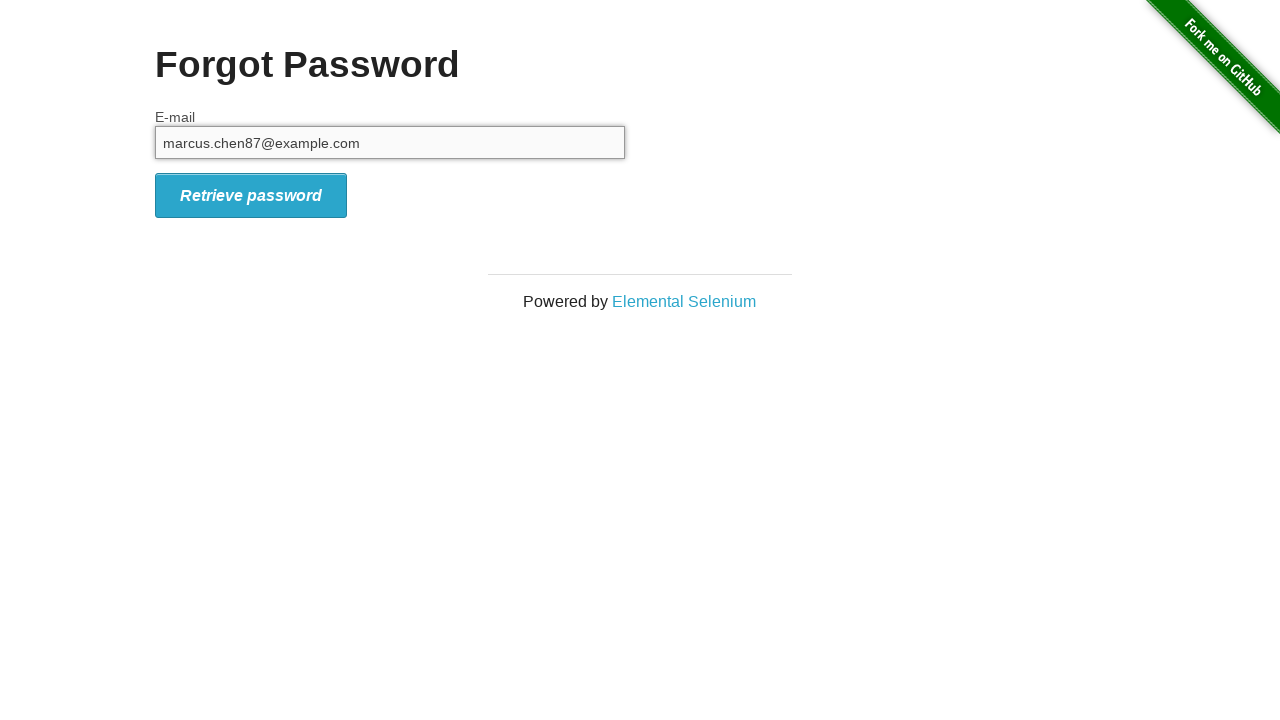